Switches into an iframe, verifies the heading text inside it, then switches back to the main content

Starting URL: https://demoqa.com/frames

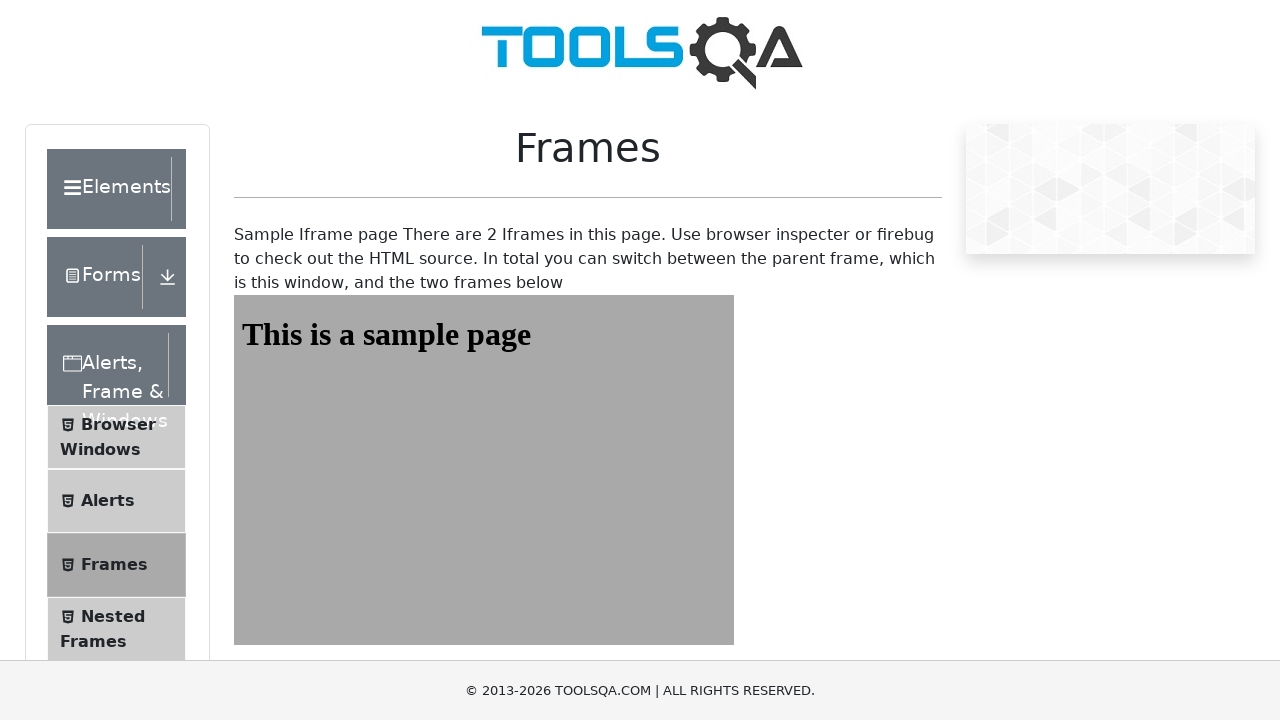

Navigated to https://demoqa.com/frames
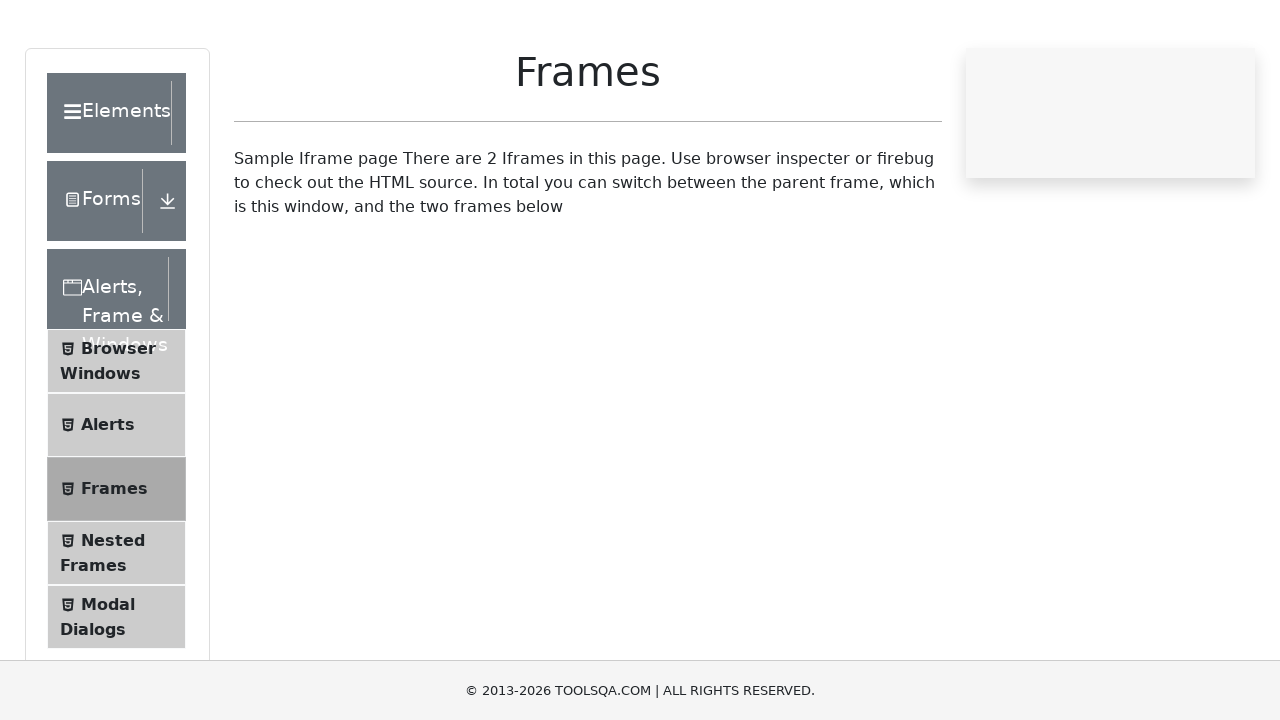

Switched to iframe named 'frame1'
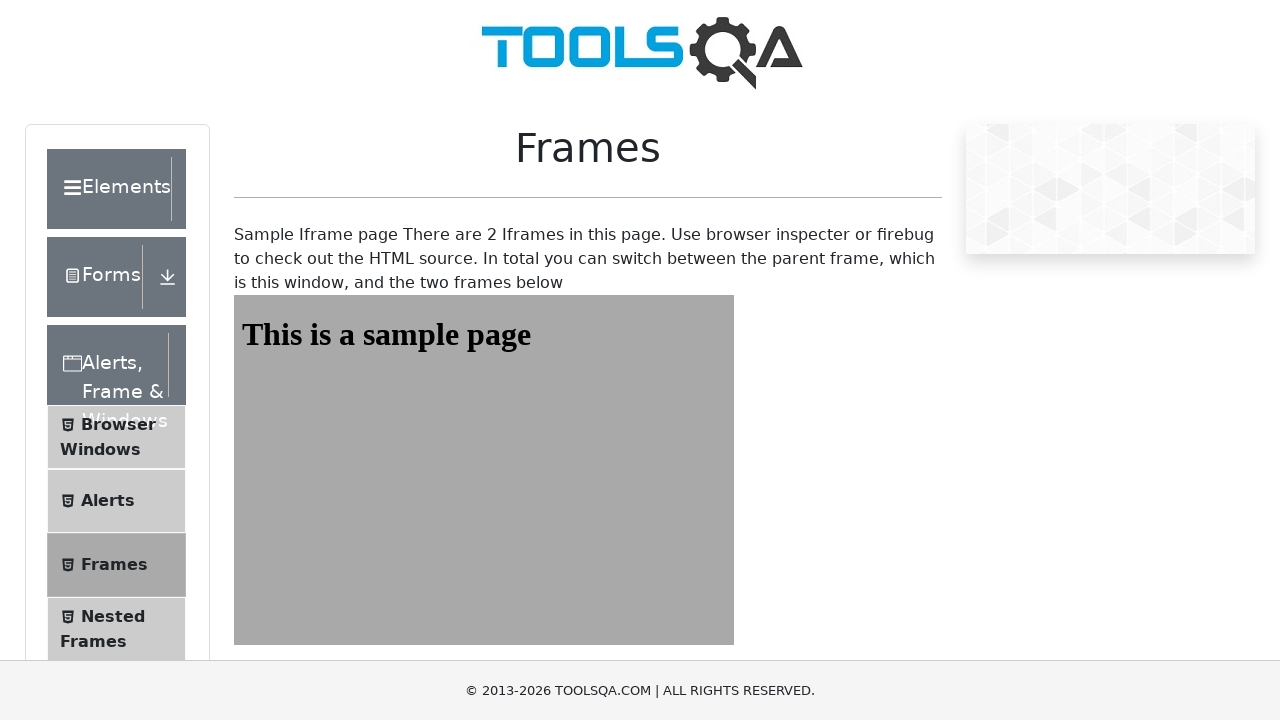

Retrieved heading text from iframe: This is a sample page
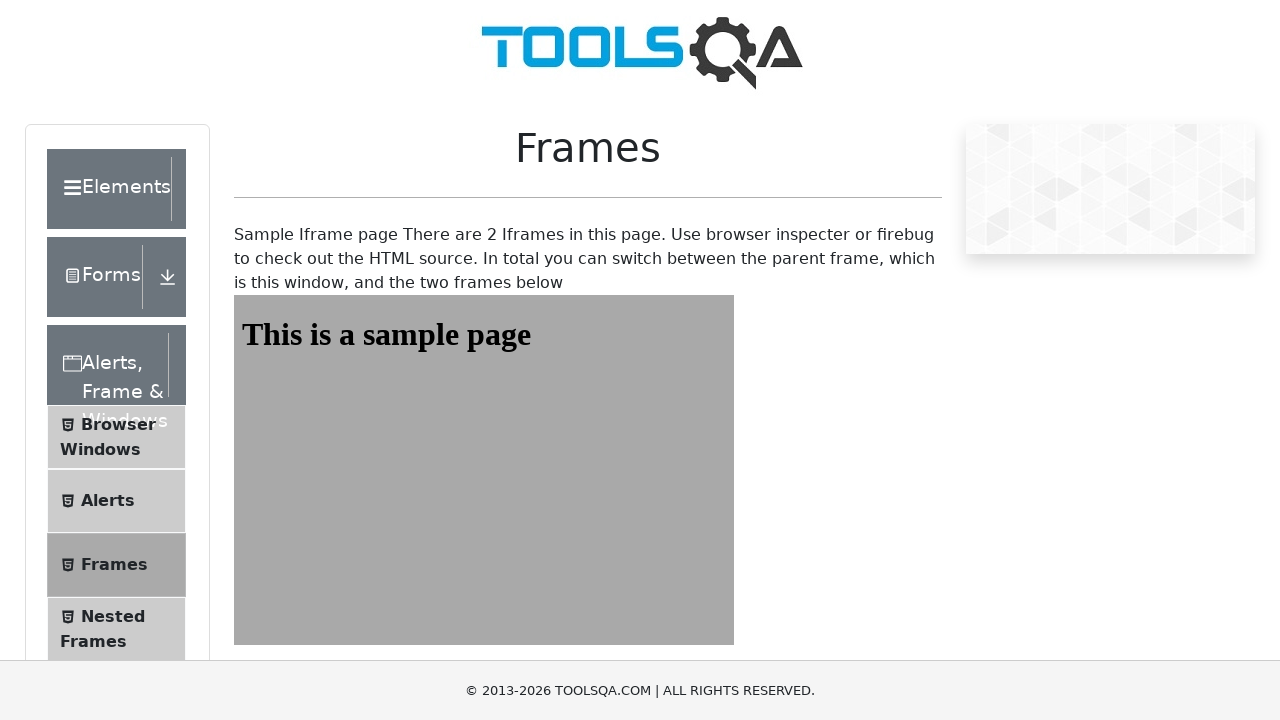

Printed heading text to console
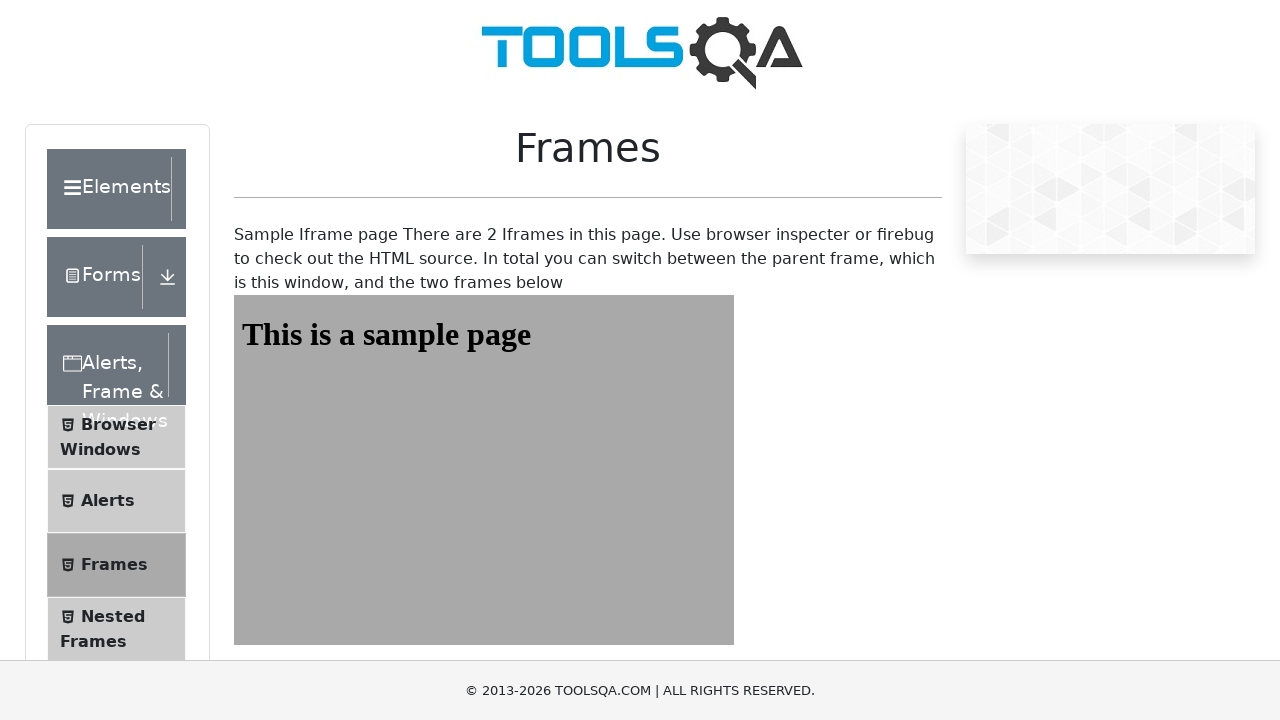

Verified that heading text contains 'This is a sample page'
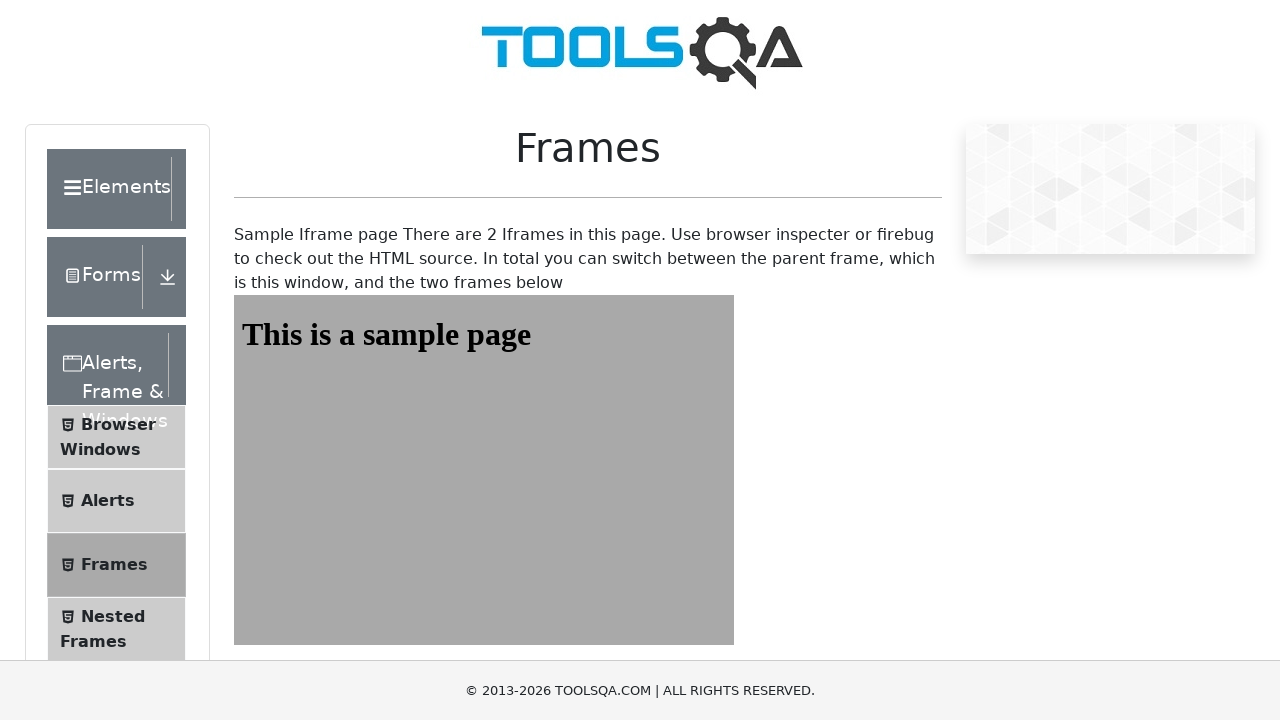

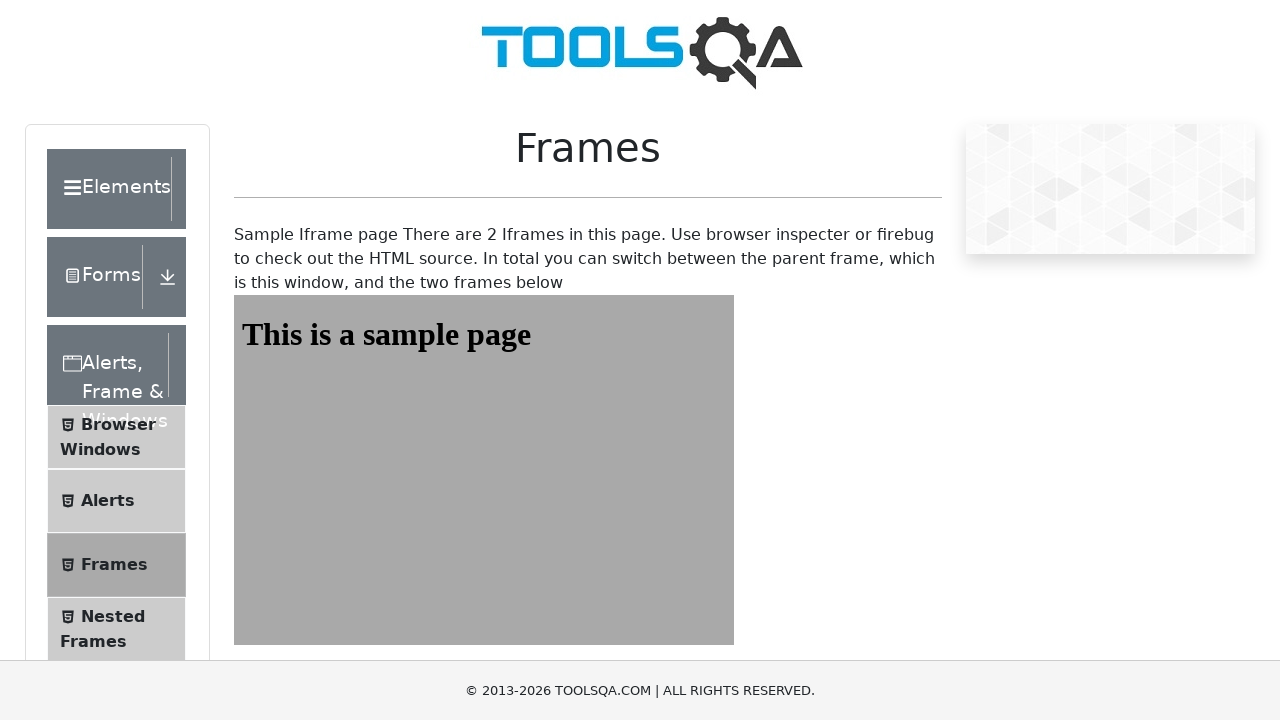